Navigates to Darwinbox's travel and expense product page and retrieves the page title to verify the page loads correctly.

Starting URL: https://darwinbox.com/products/travel-and-expense

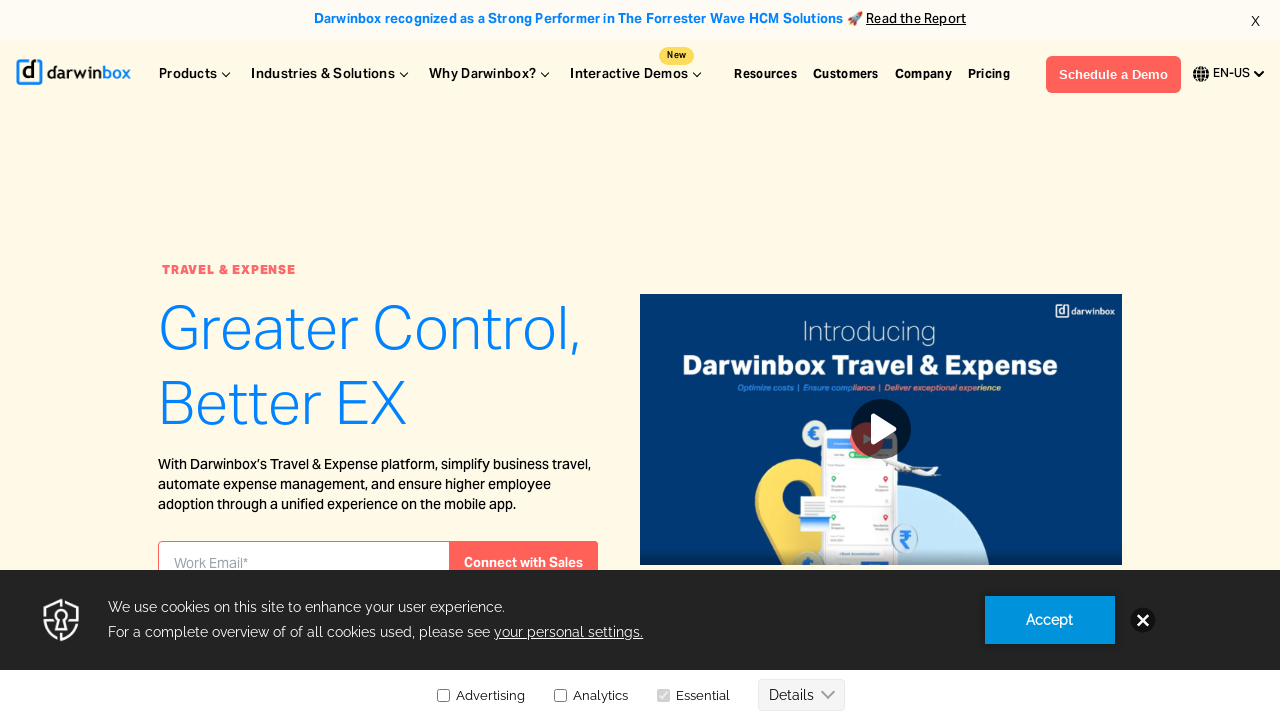

Navigated to Darwinbox travel and expense product page
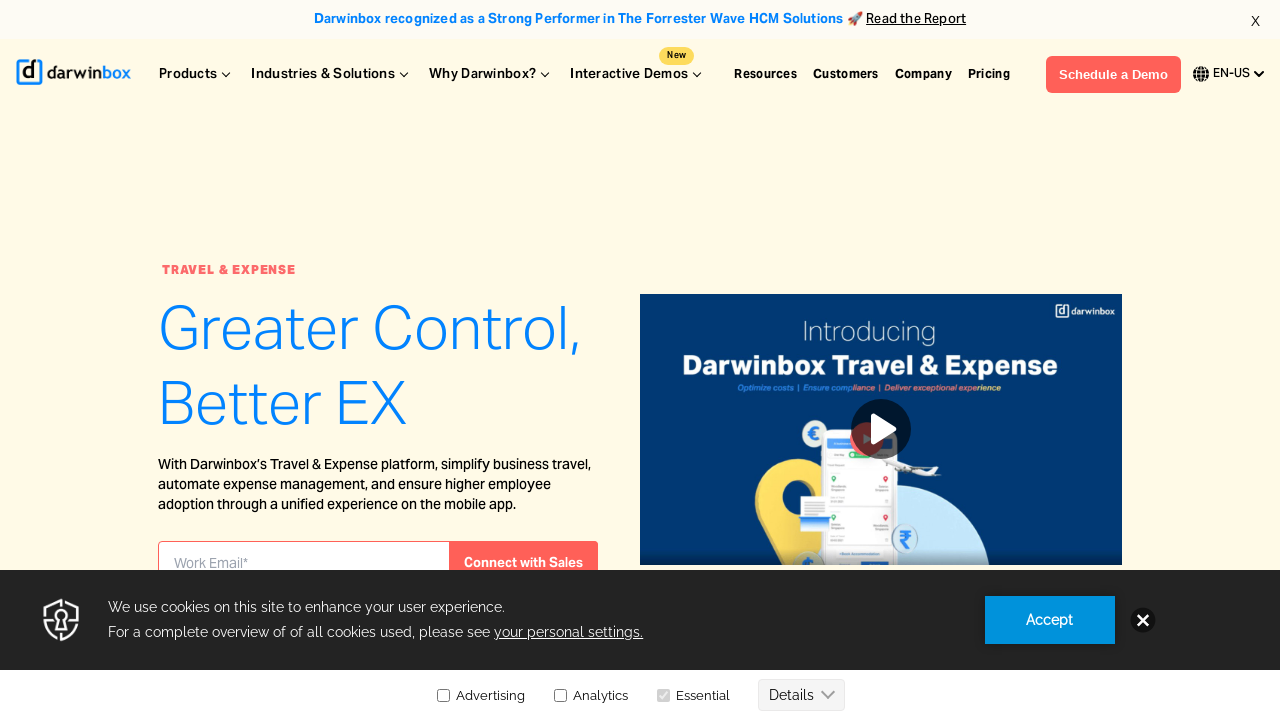

Page DOM content loaded
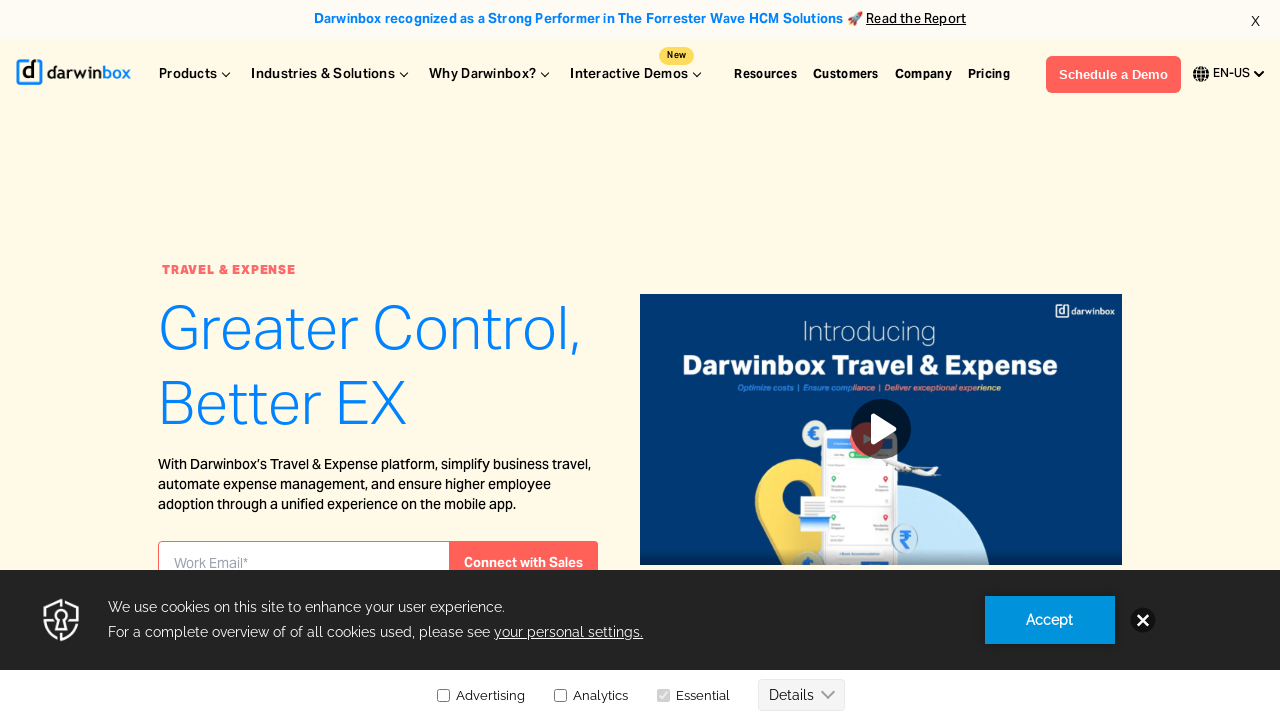

Retrieved page title: Darwinbox - Travel and Expense Management Software
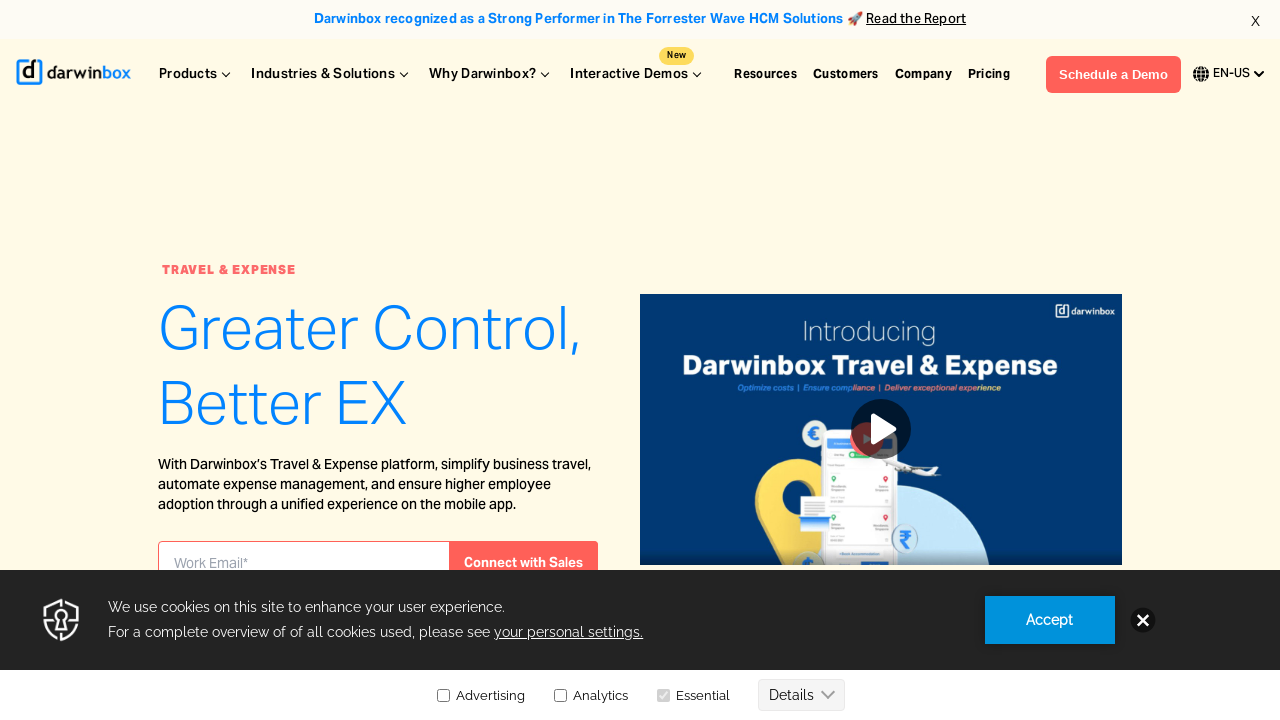

Printed page title to console
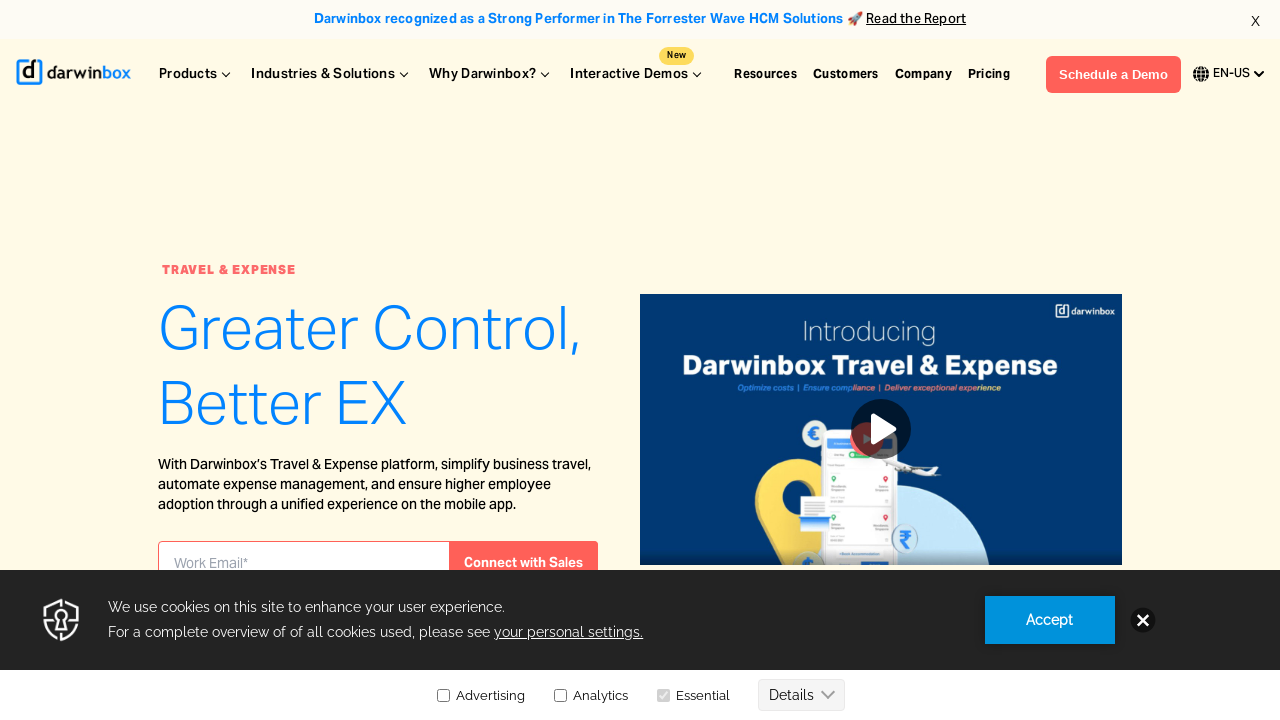

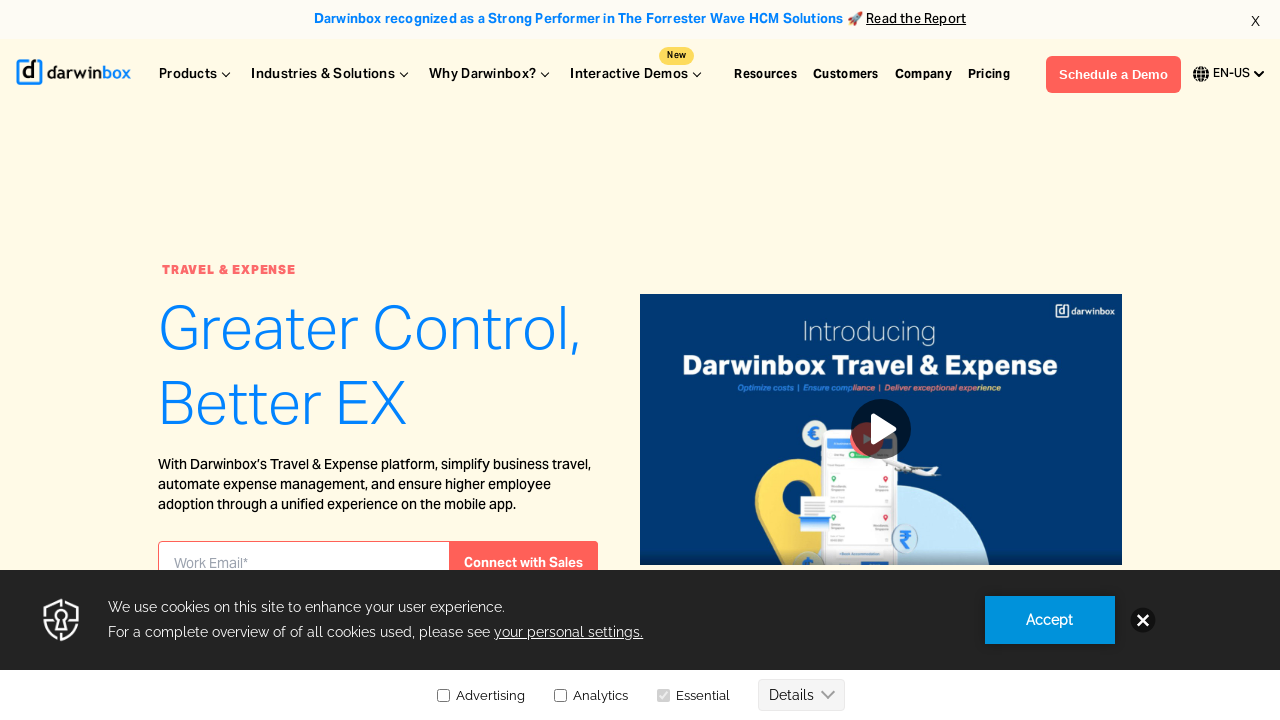